Tests prompt alert functionality by triggering a prompt alert, entering text, and accepting it

Starting URL: https://demoqa.com/alerts

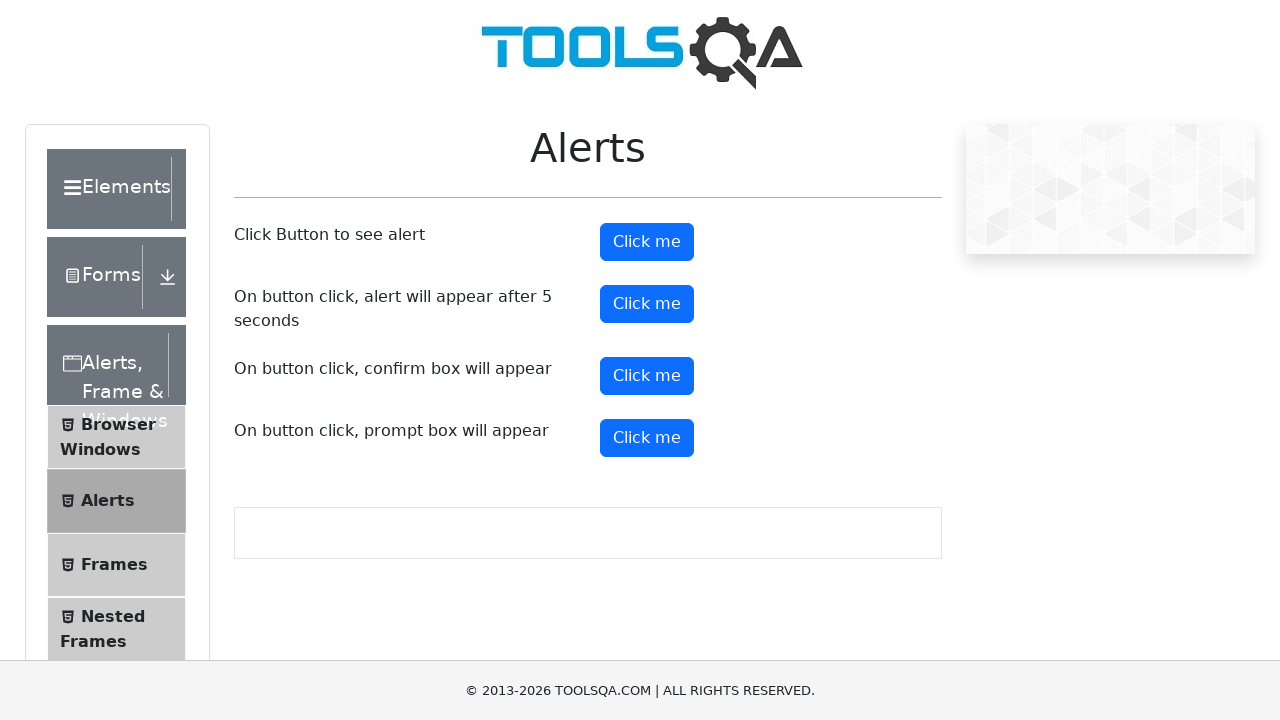

Clicked prompt button to trigger alert at (647, 438) on #promtButton
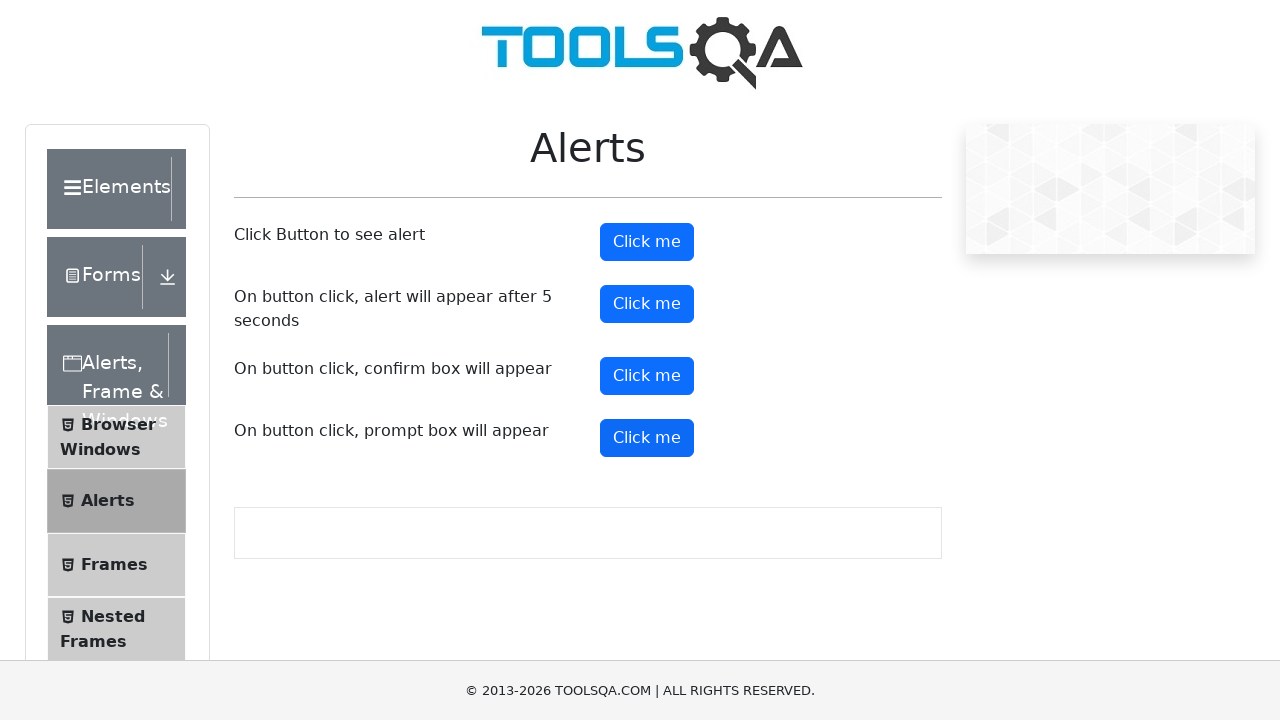

Set up dialog handler to accept prompt with text 'testing'
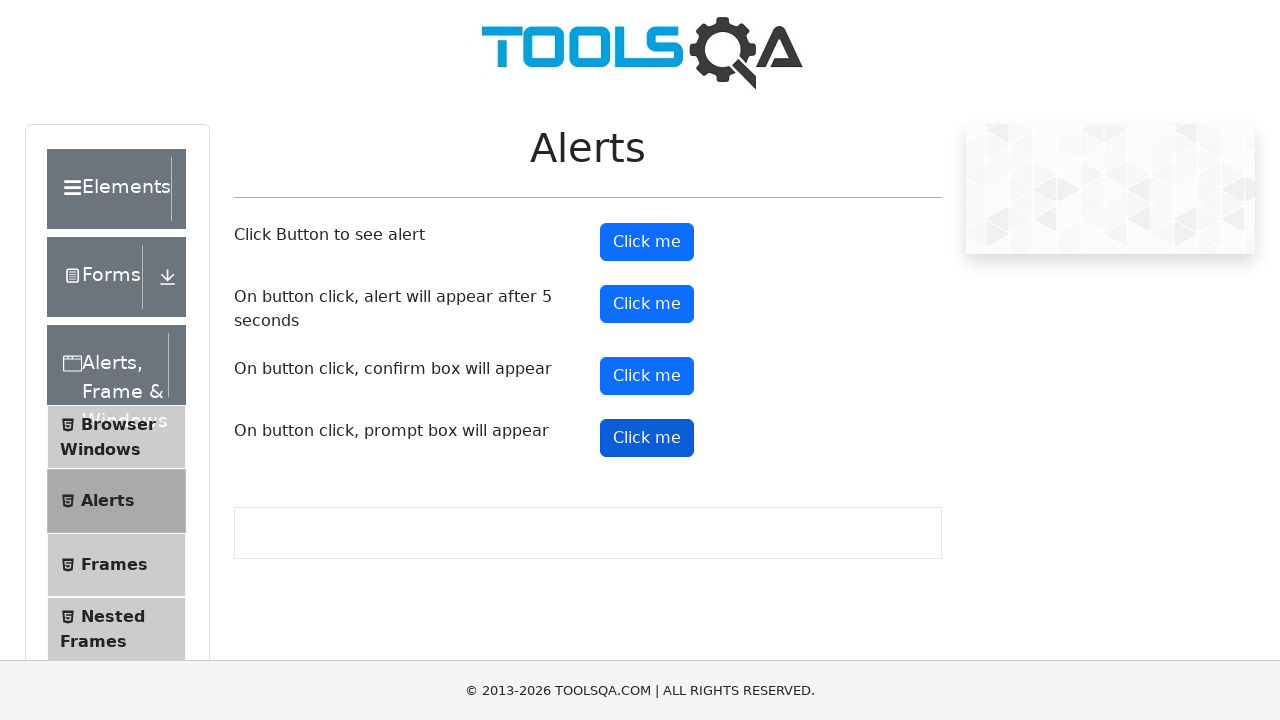

Clicked prompt button to trigger alert and accept it at (647, 438) on #promtButton
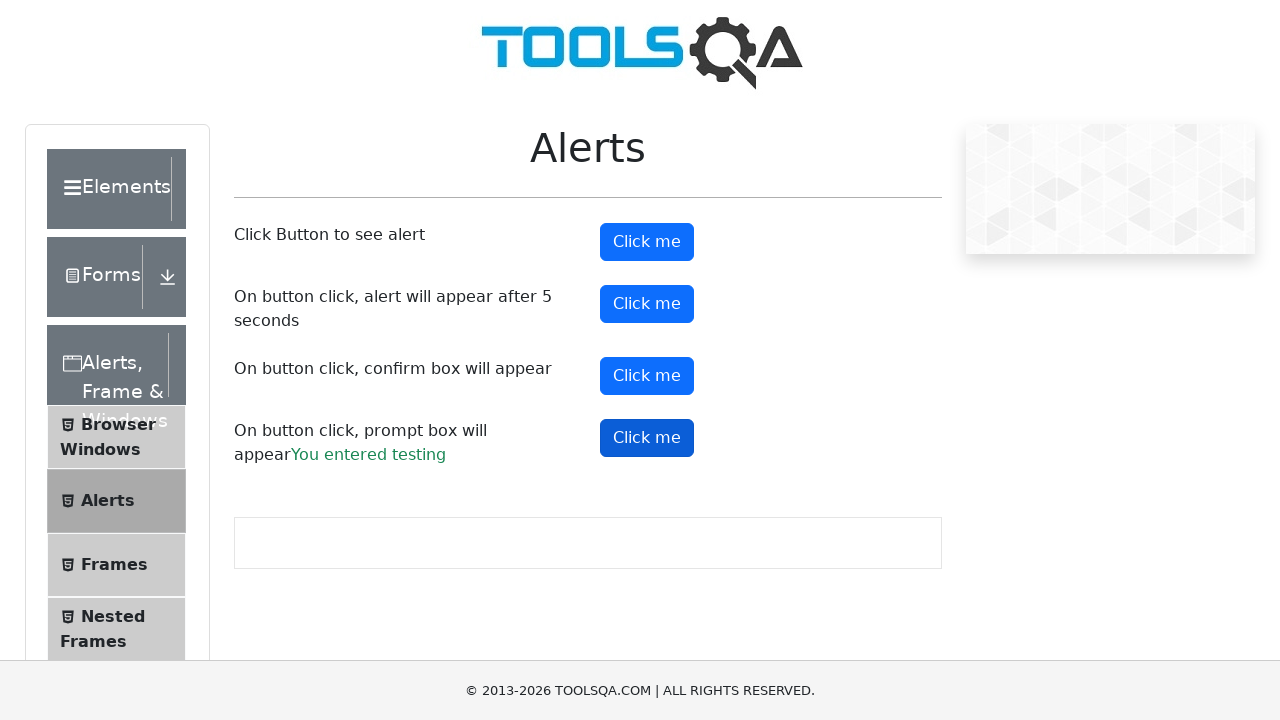

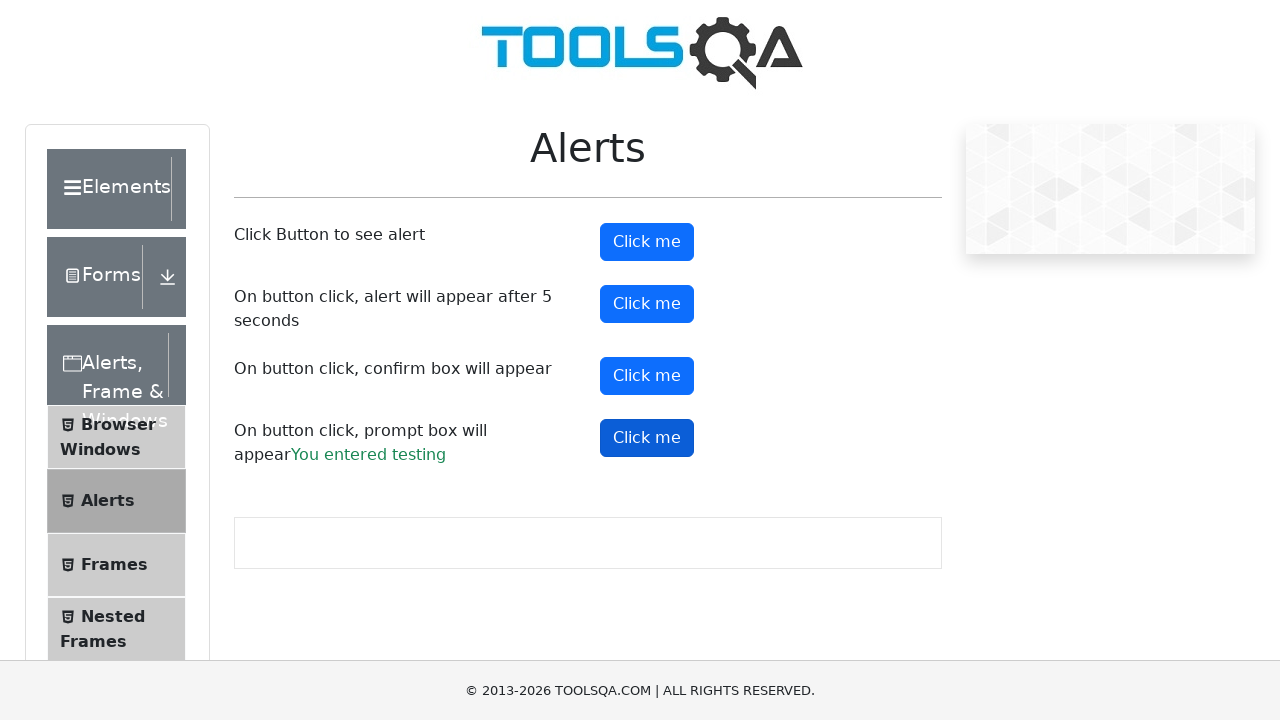